Navigates to Rahul Shetty Academy website and verifies the page loads by checking that the title and URL are accessible

Starting URL: https://rahulshettyacademy.com

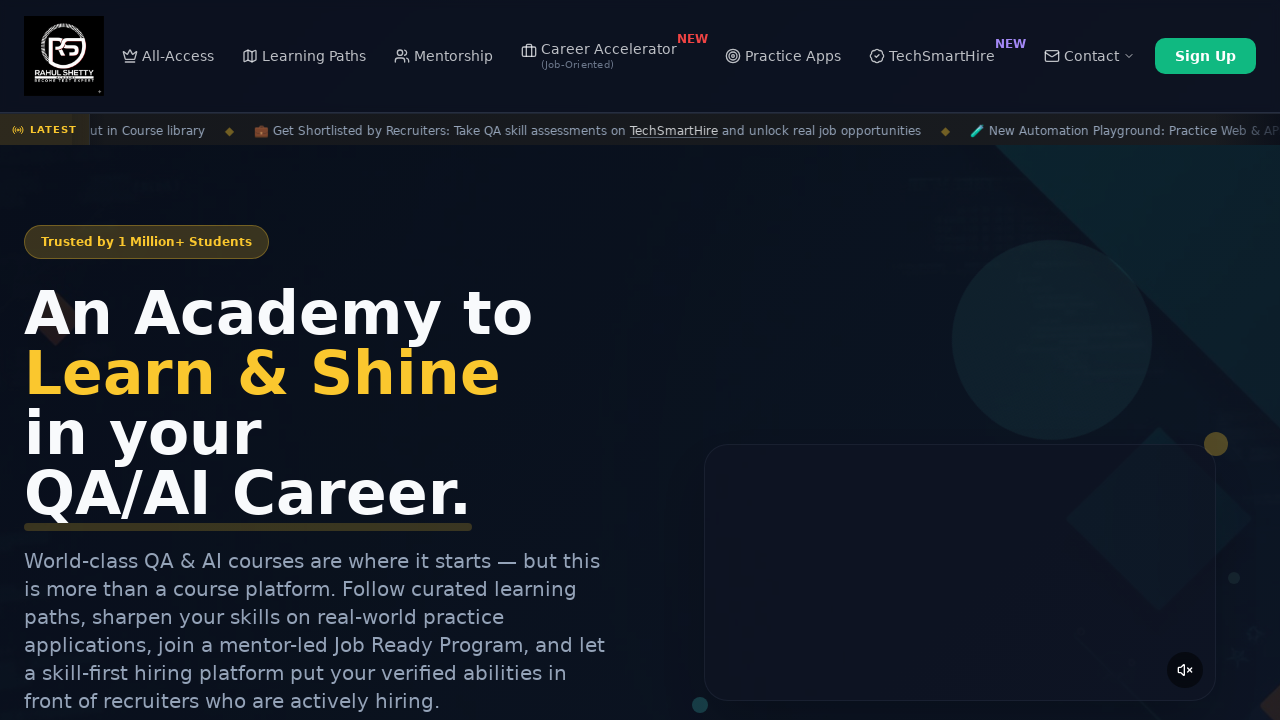

Waited for page DOM to be fully loaded
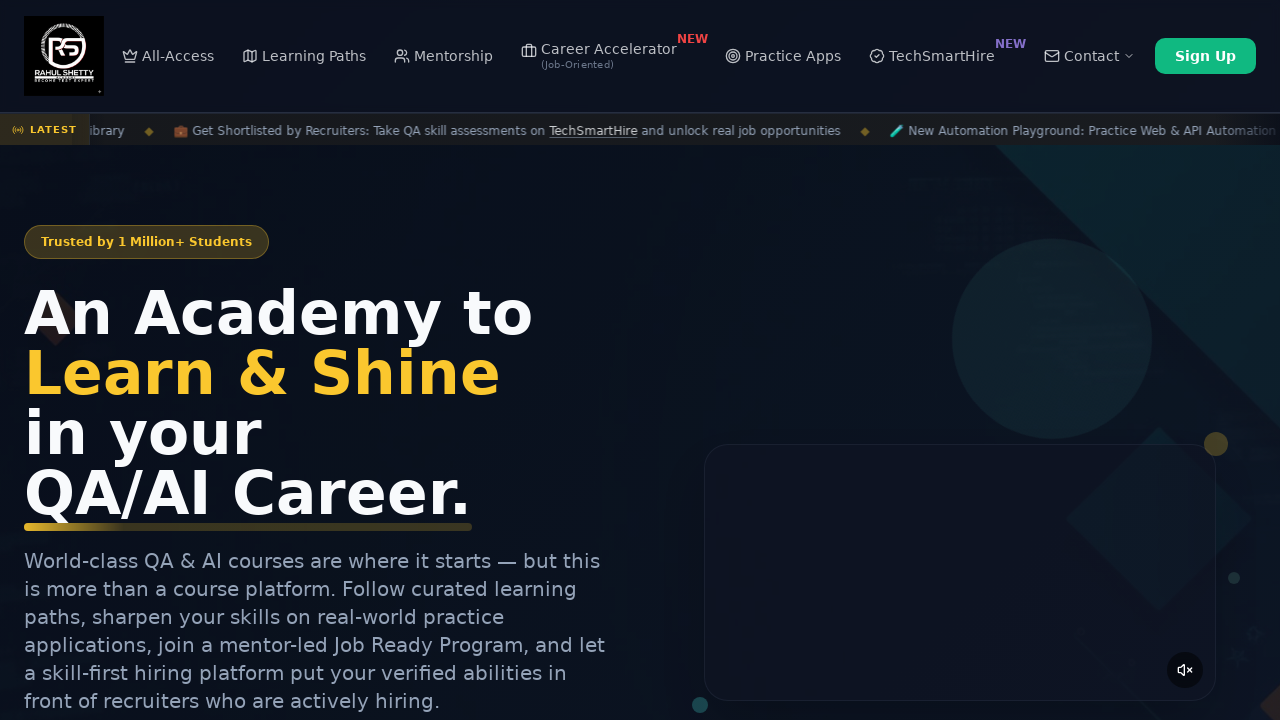

Verified page title is present and not None
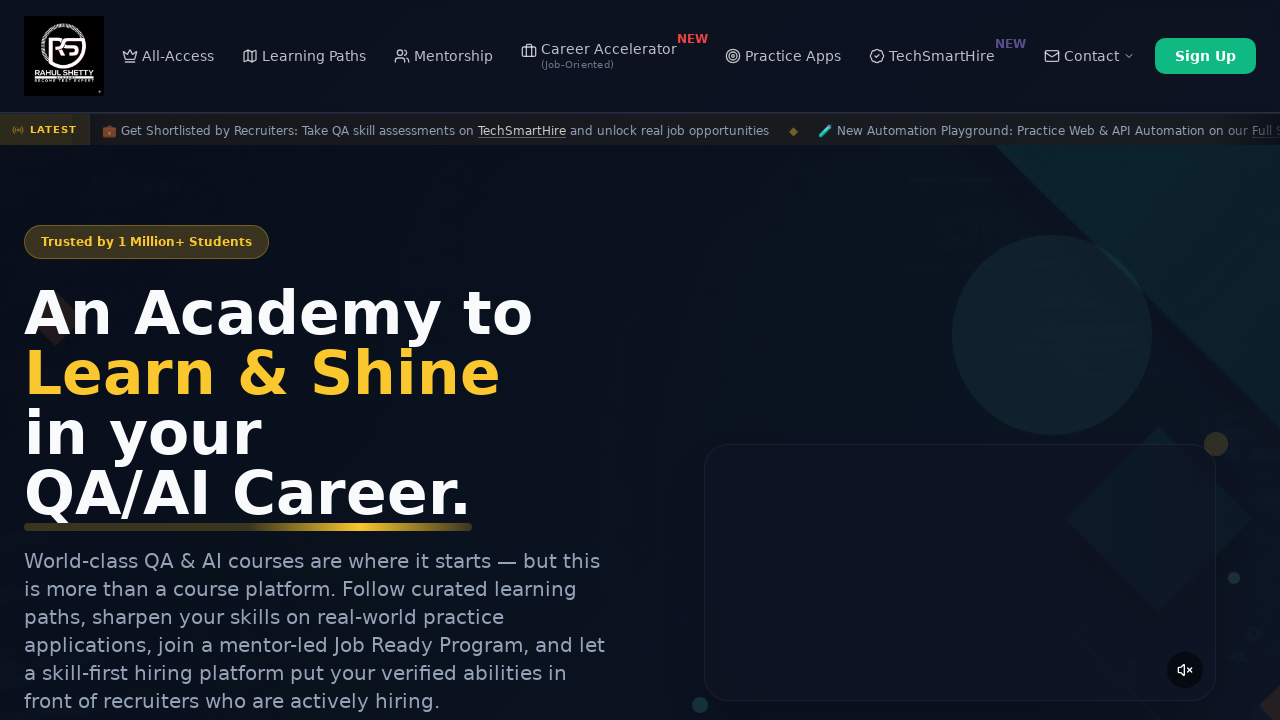

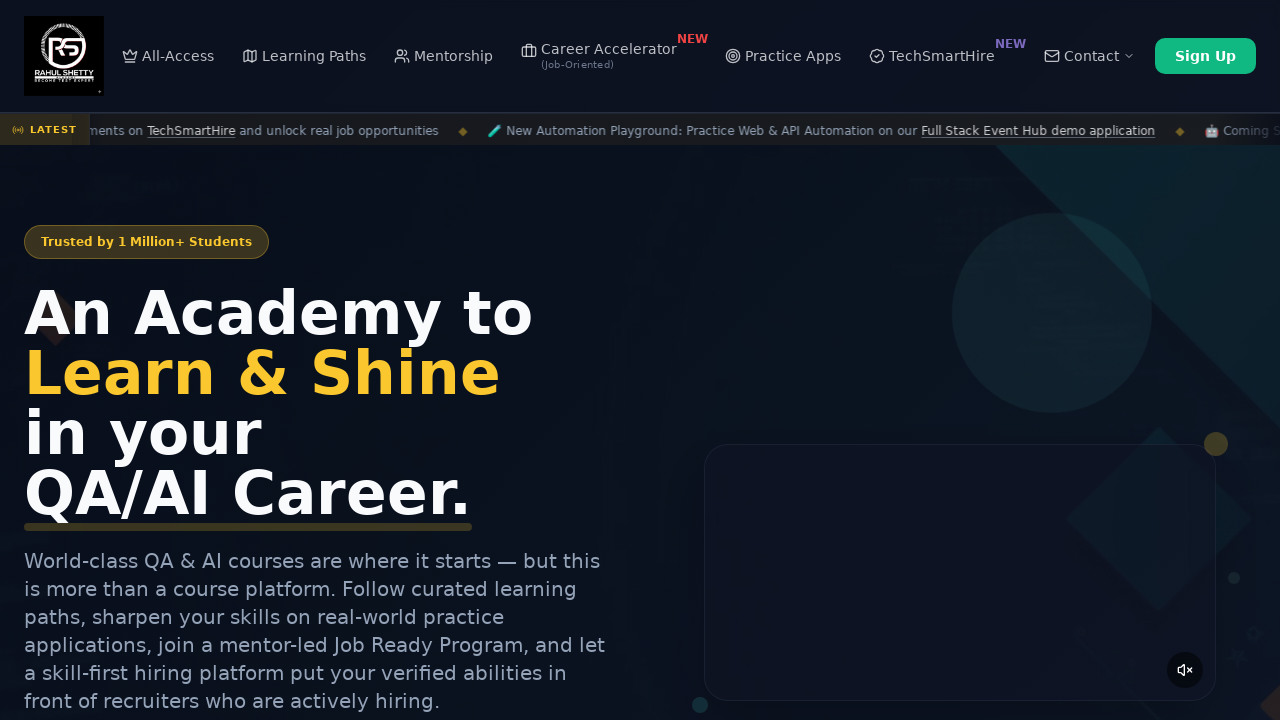